Tests a personal notes application by navigating to the notes page, adding multiple notes with different titles and content, and then searching for a specific note by title.

Starting URL: https://material.playwrightvn.com/

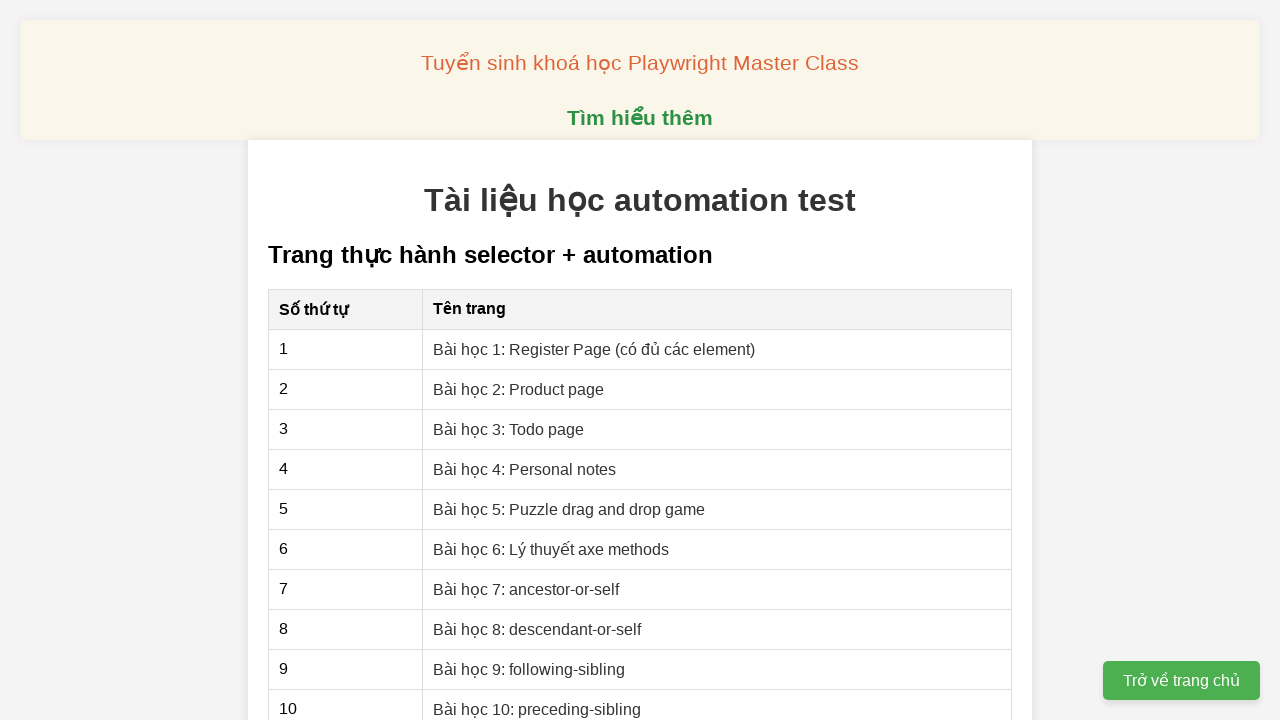

Clicked on personal notes link at (525, 469) on a[href="04-xpath-personal-notes.html"]
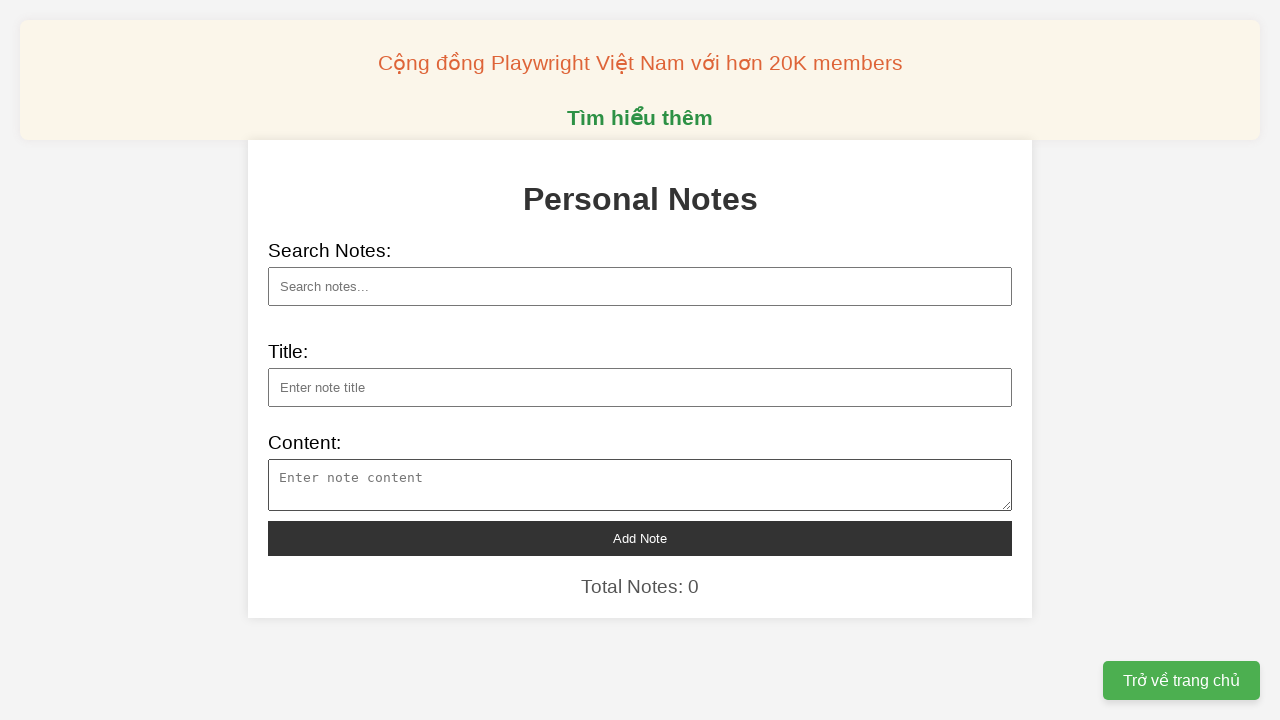

Filled note title: Sự kiện thiên văn on xpath=//*[@id="note-title"]
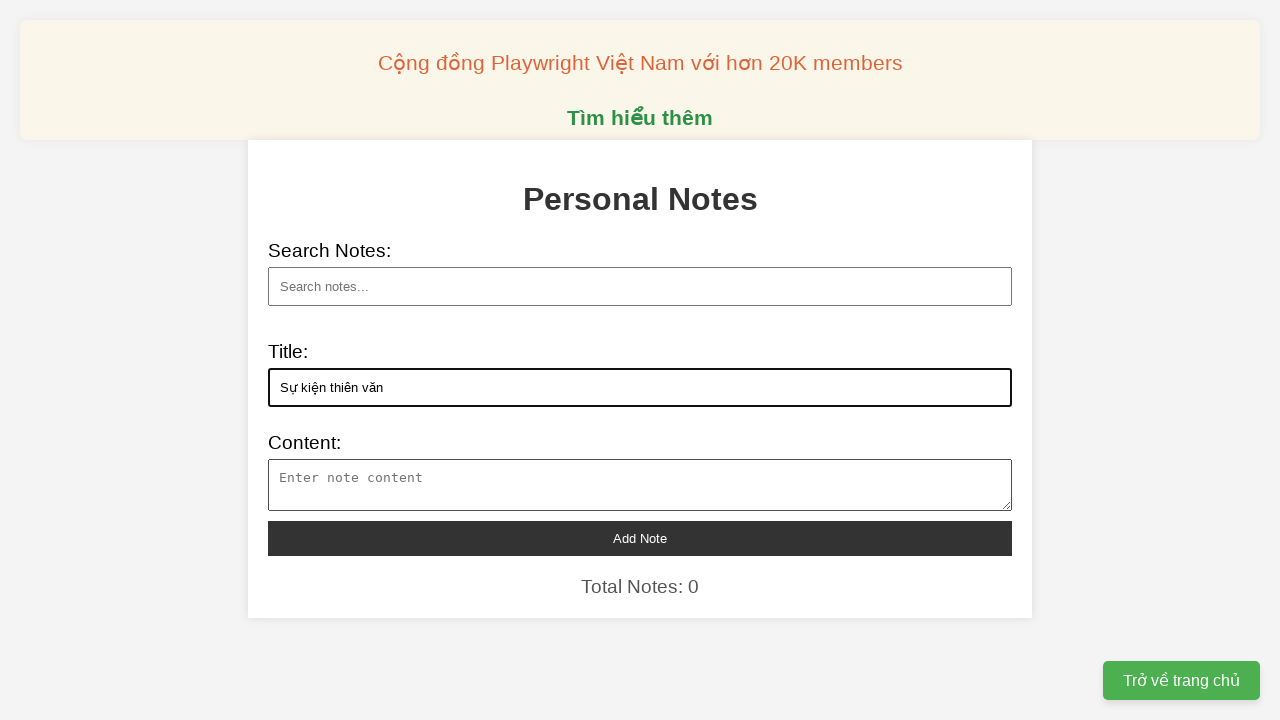

Filled note content for: Sự kiện thiên văn on xpath=//*[@id="note-content"]
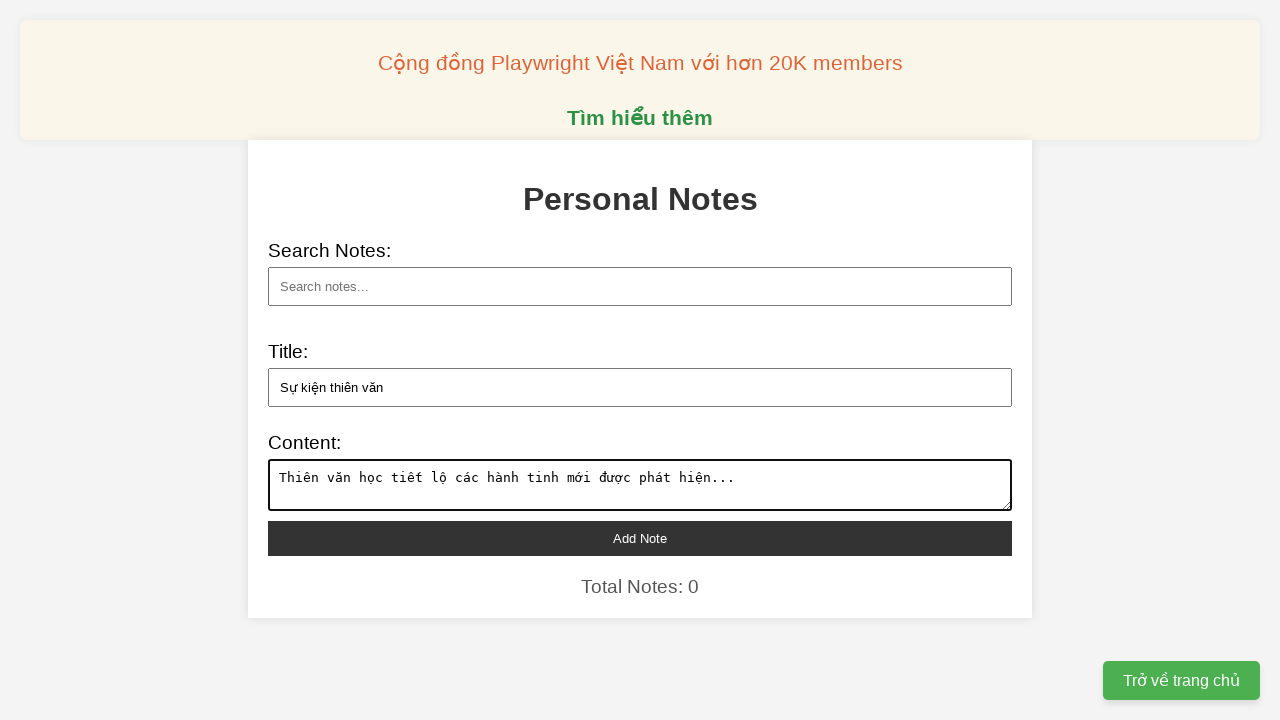

Clicked add button to create note: Sự kiện thiên văn at (640, 538) on xpath=//*[@id="add-note"]
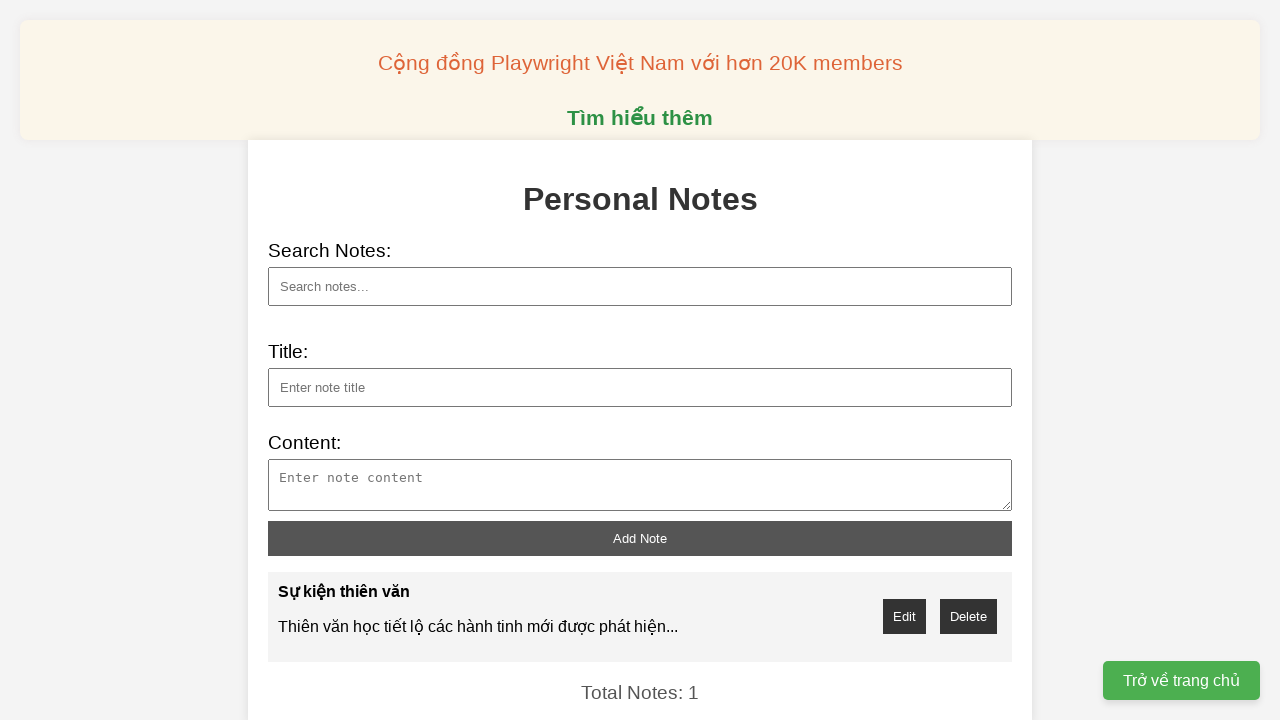

Filled note title: AI và giáo dục on xpath=//*[@id="note-title"]
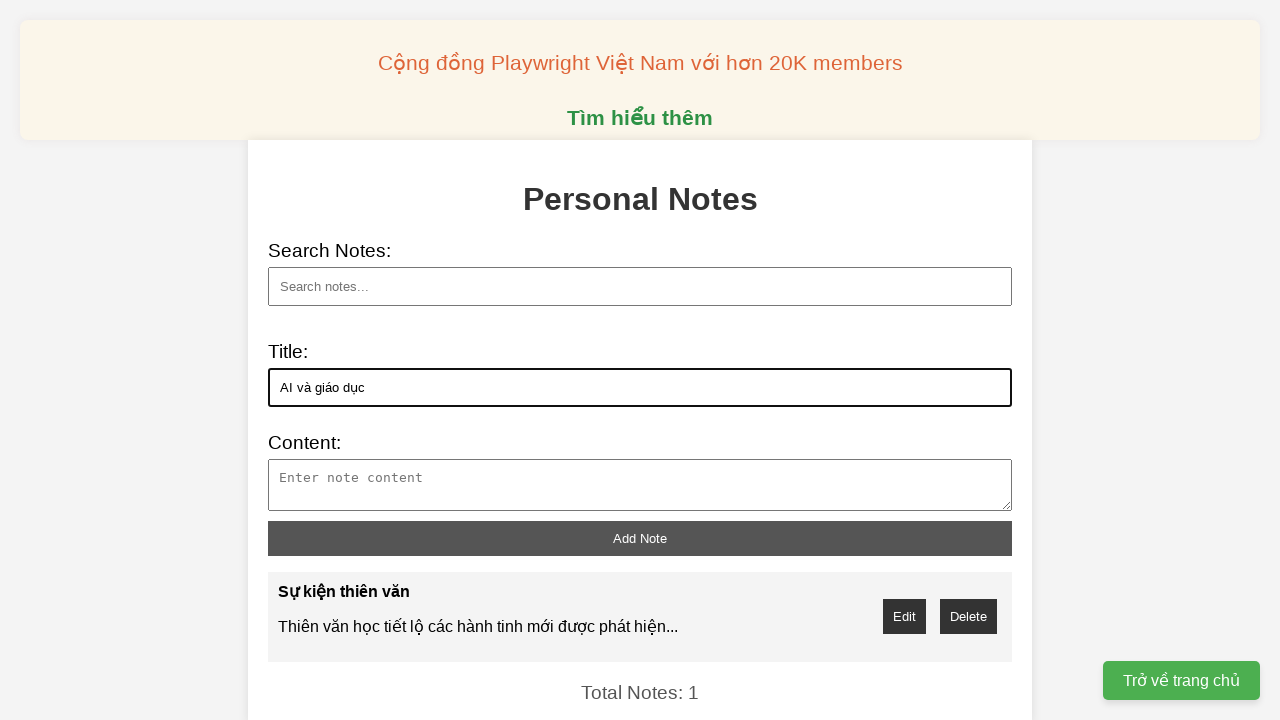

Filled note content for: AI và giáo dục on xpath=//*[@id="note-content"]
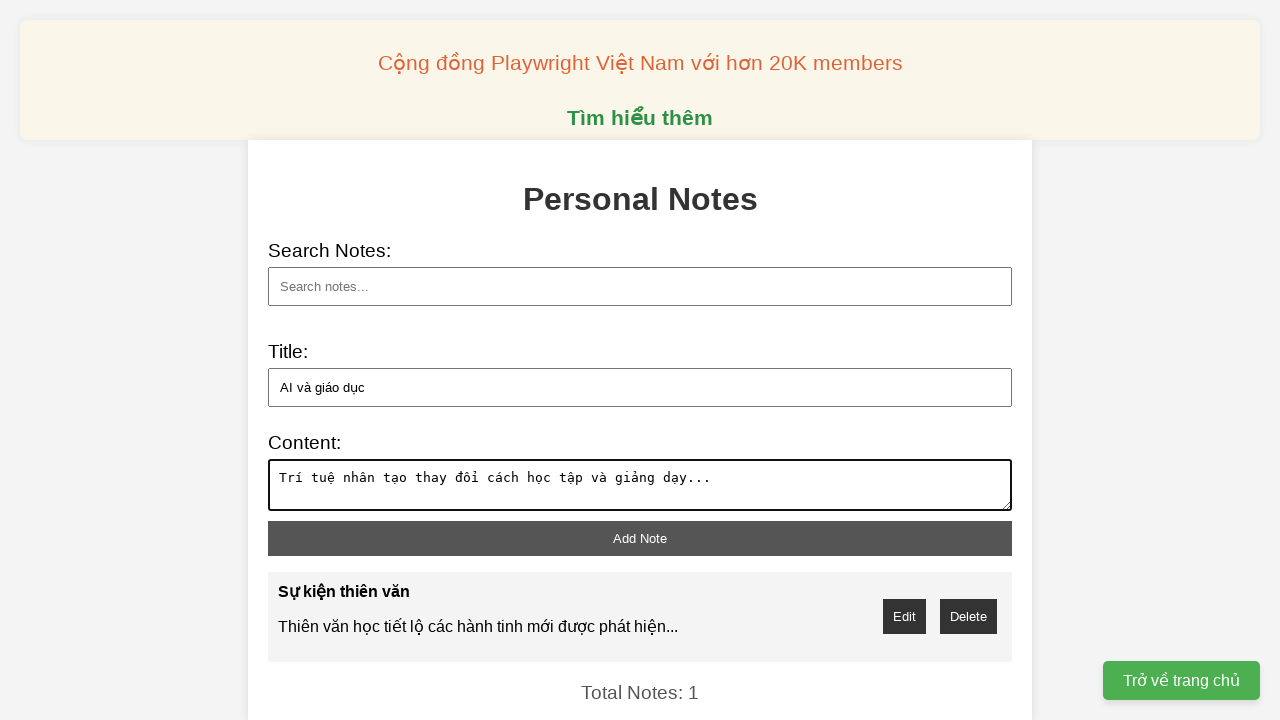

Clicked add button to create note: AI và giáo dục at (640, 538) on xpath=//*[@id="add-note"]
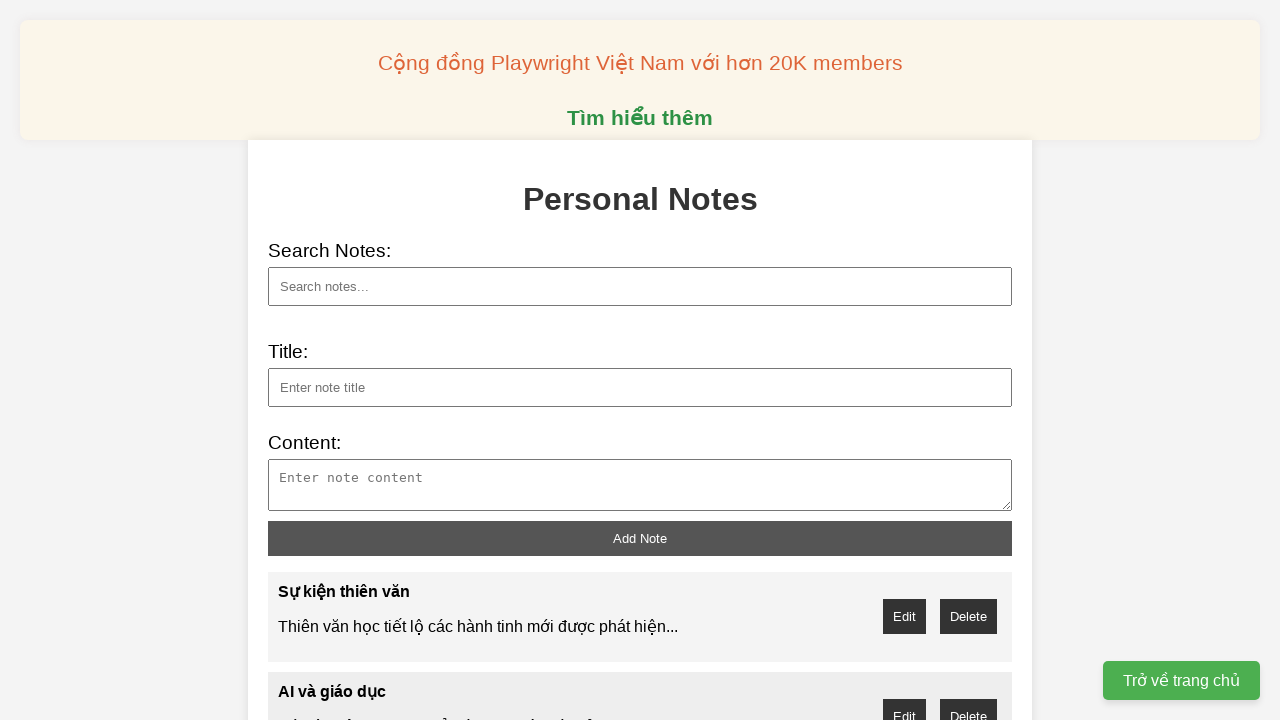

Filled note title: Thảm họa thiên nhiên on xpath=//*[@id="note-title"]
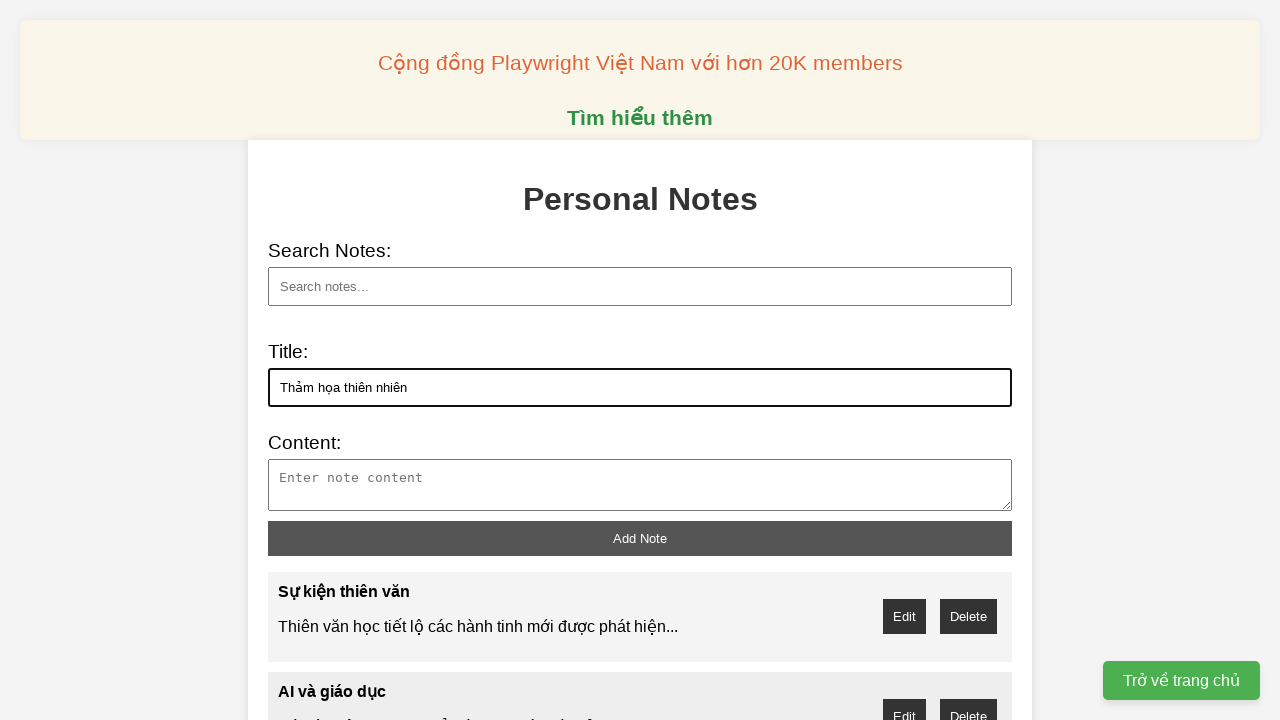

Filled note content for: Thảm họa thiên nhiên on xpath=//*[@id="note-content"]
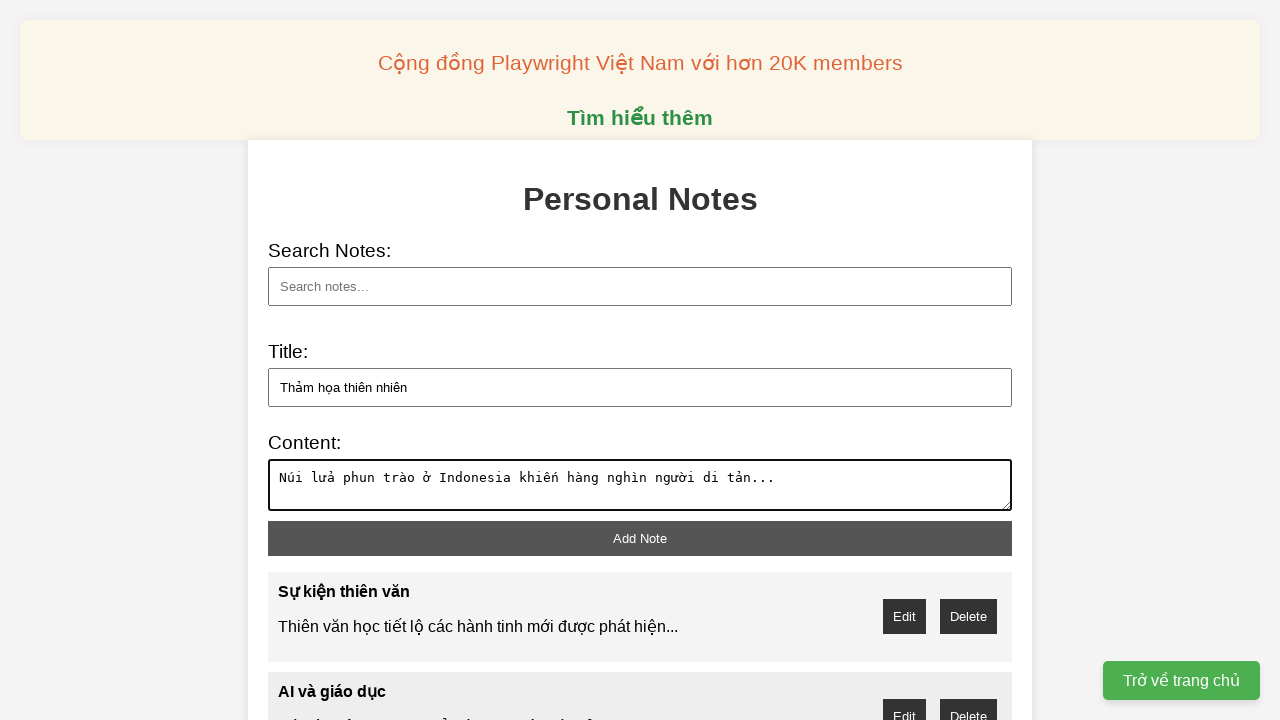

Clicked add button to create note: Thảm họa thiên nhiên at (640, 538) on xpath=//*[@id="add-note"]
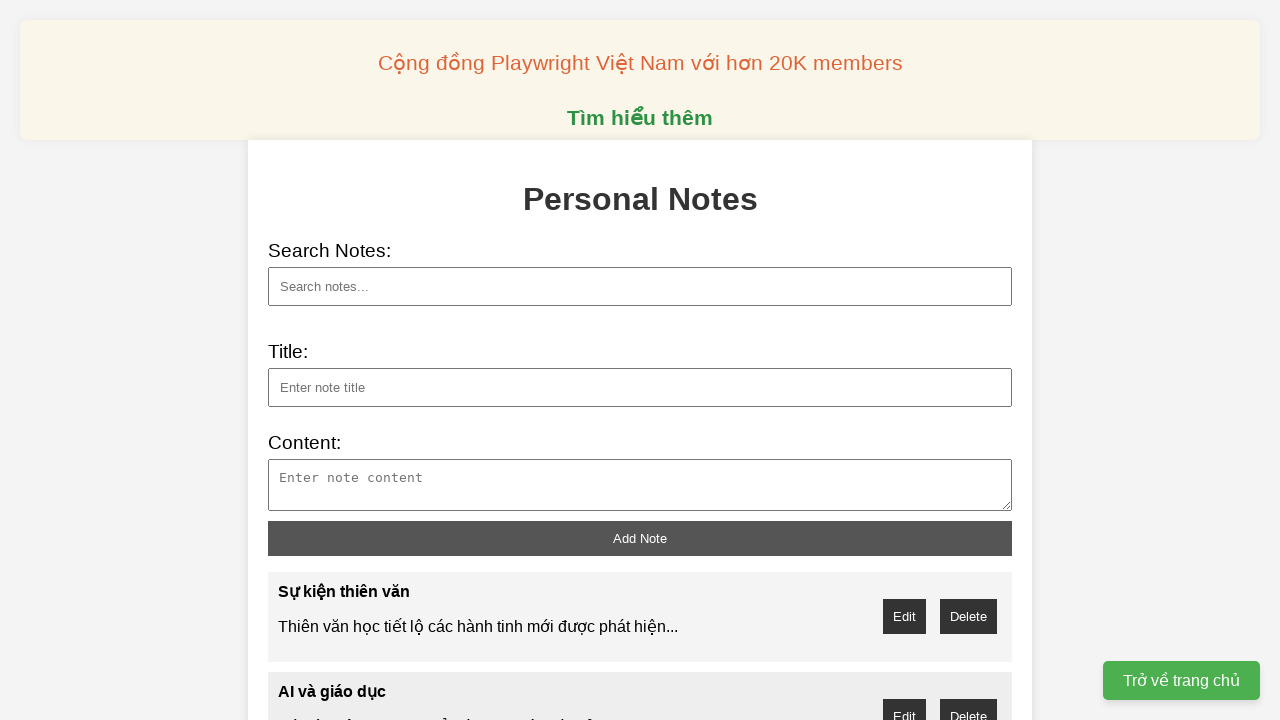

Filled note title: Ứng dụng y học on xpath=//*[@id="note-title"]
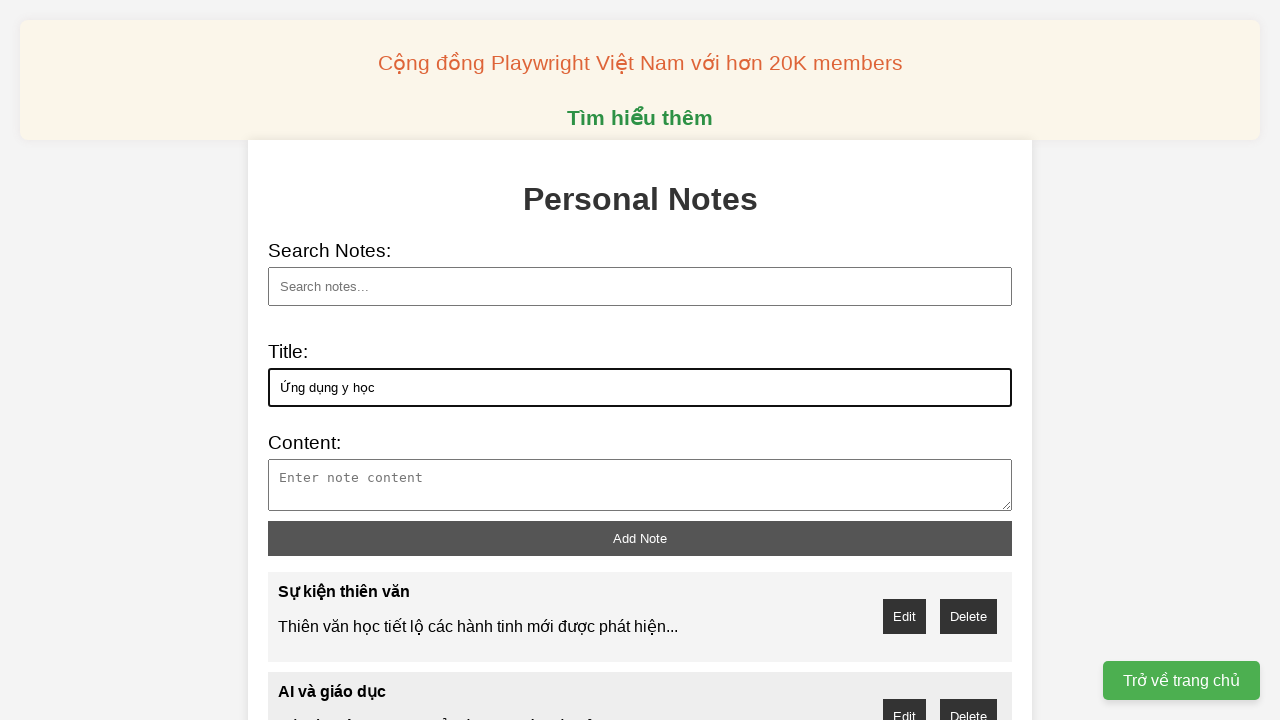

Filled note content for: Ứng dụng y học on xpath=//*[@id="note-content"]
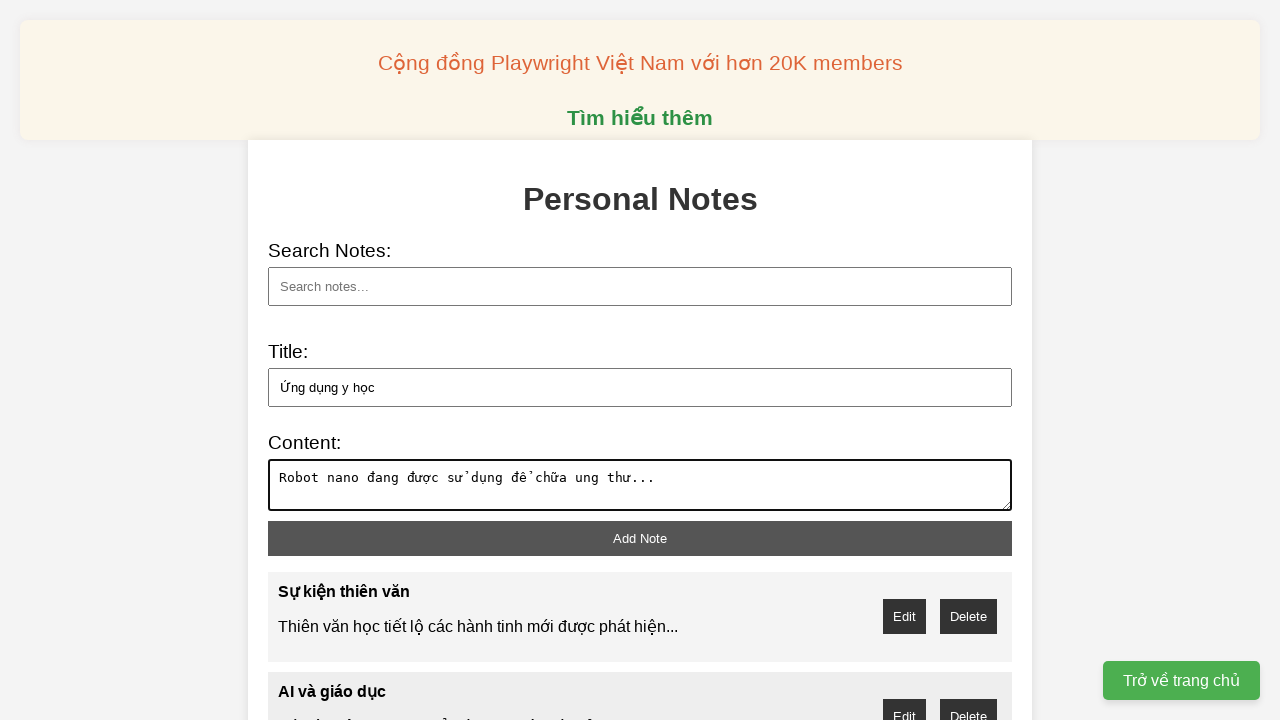

Clicked add button to create note: Ứng dụng y học at (640, 538) on xpath=//*[@id="add-note"]
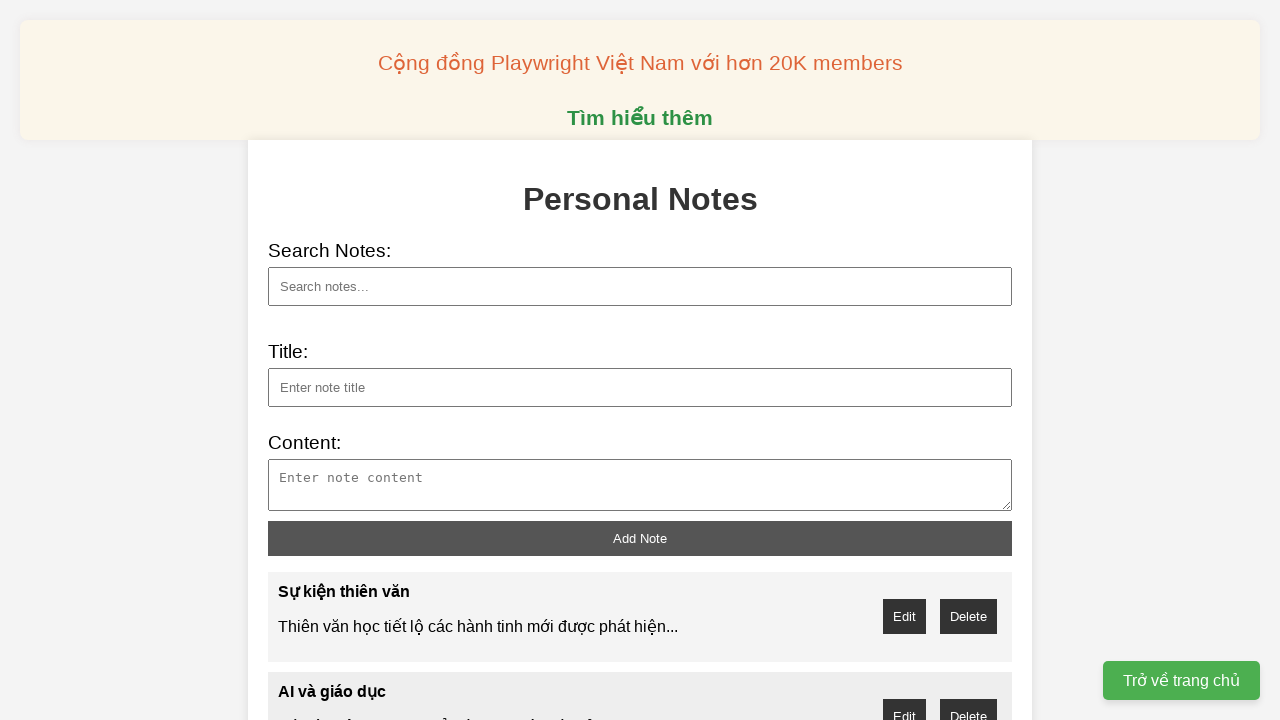

Filled note title: Kỹ thuật di truyền on xpath=//*[@id="note-title"]
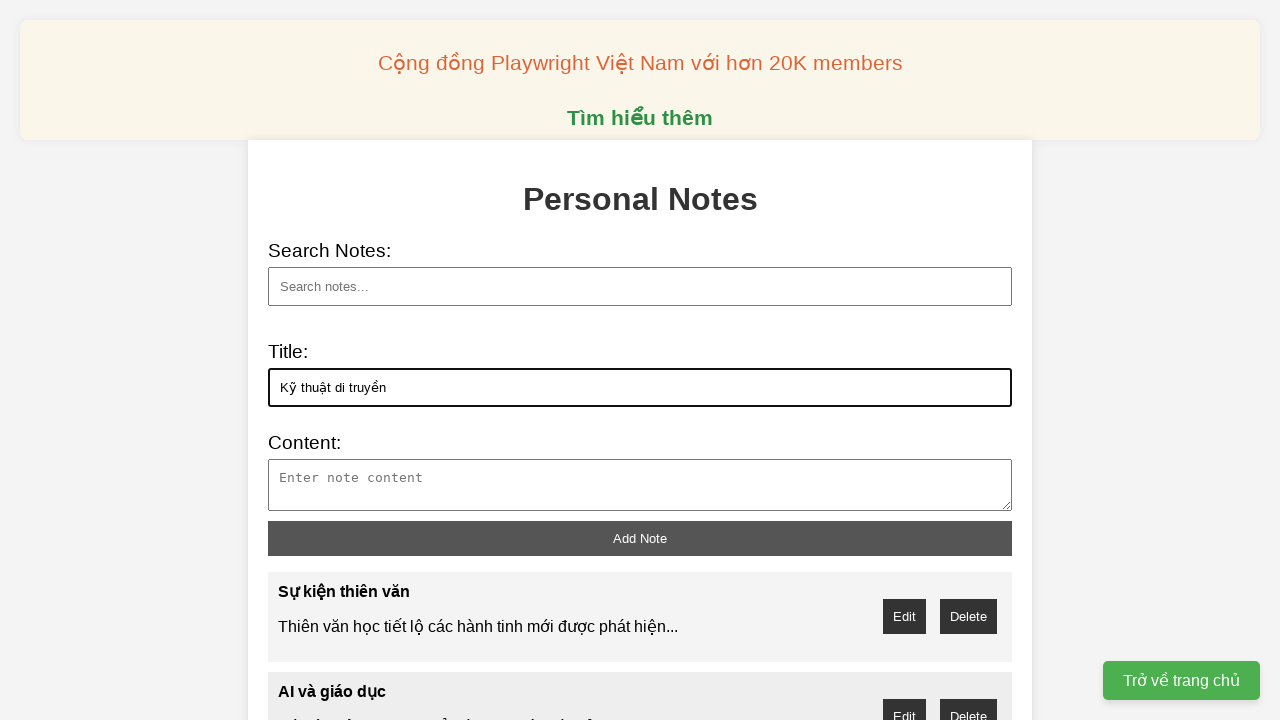

Filled note content for: Kỹ thuật di truyền on xpath=//*[@id="note-content"]
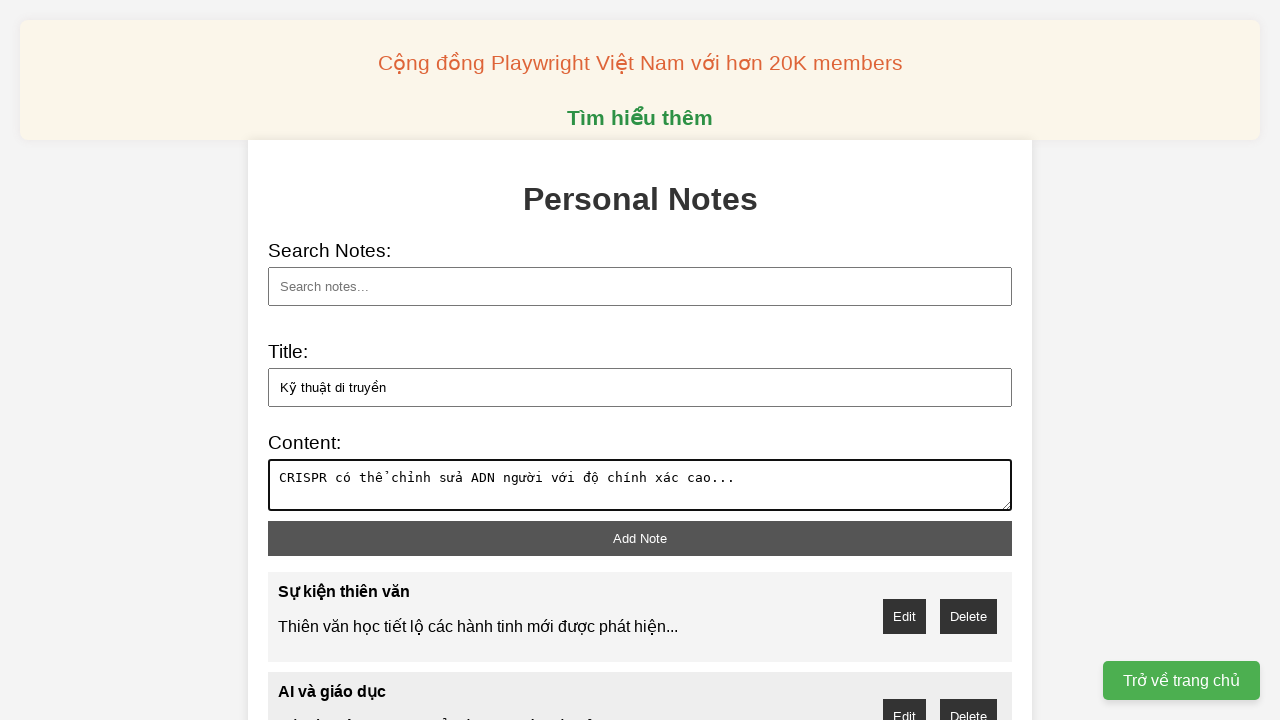

Clicked add button to create note: Kỹ thuật di truyền at (640, 538) on xpath=//*[@id="add-note"]
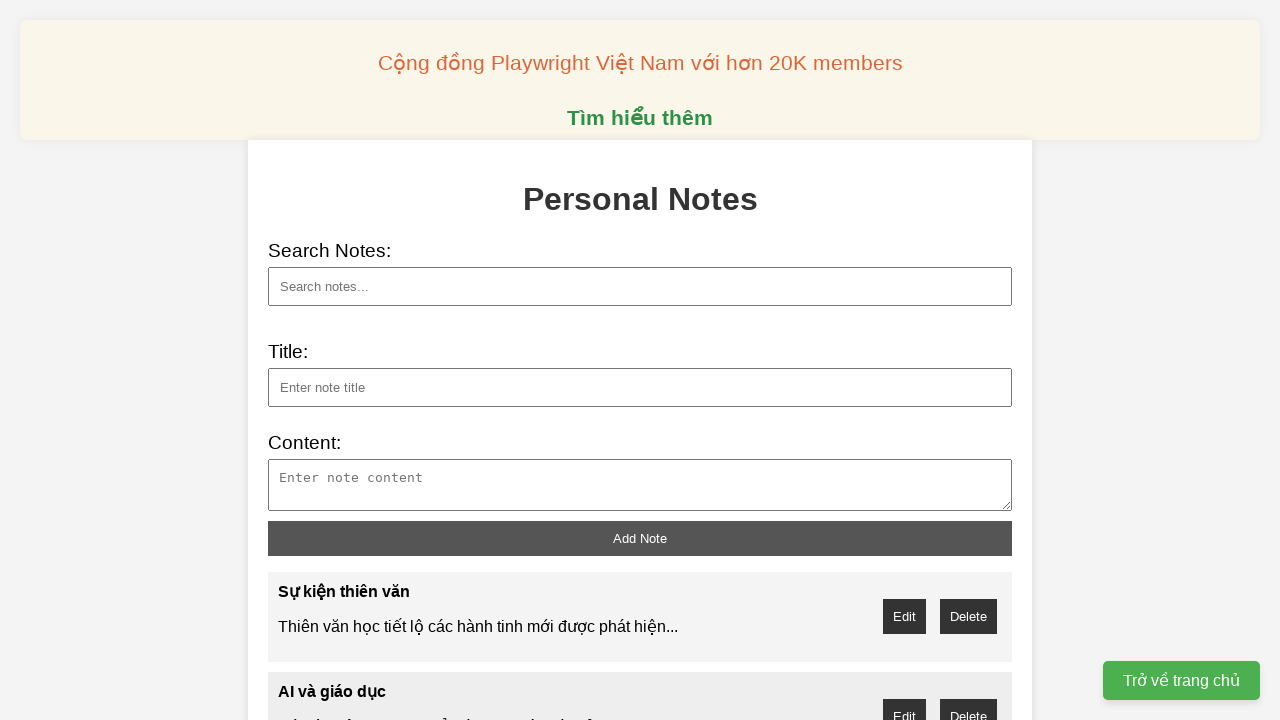

Filled note title: Không gian vũ trụ on xpath=//*[@id="note-title"]
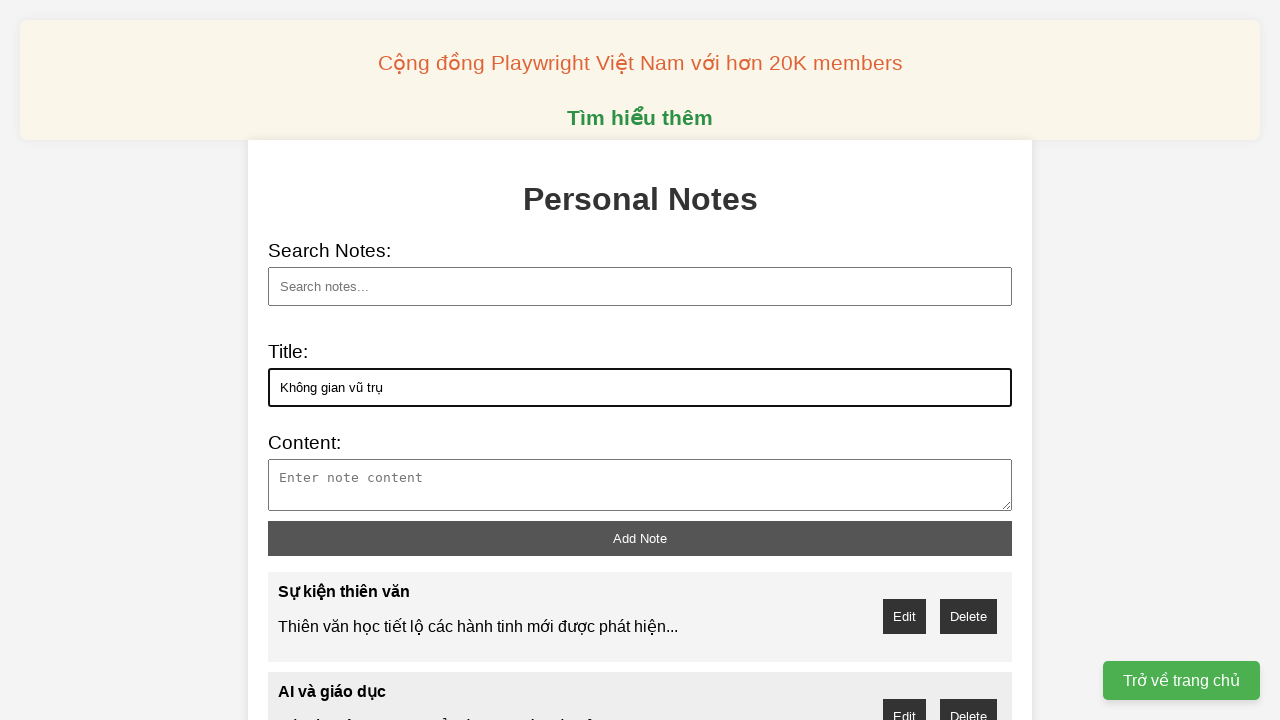

Filled note content for: Không gian vũ trụ on xpath=//*[@id="note-content"]
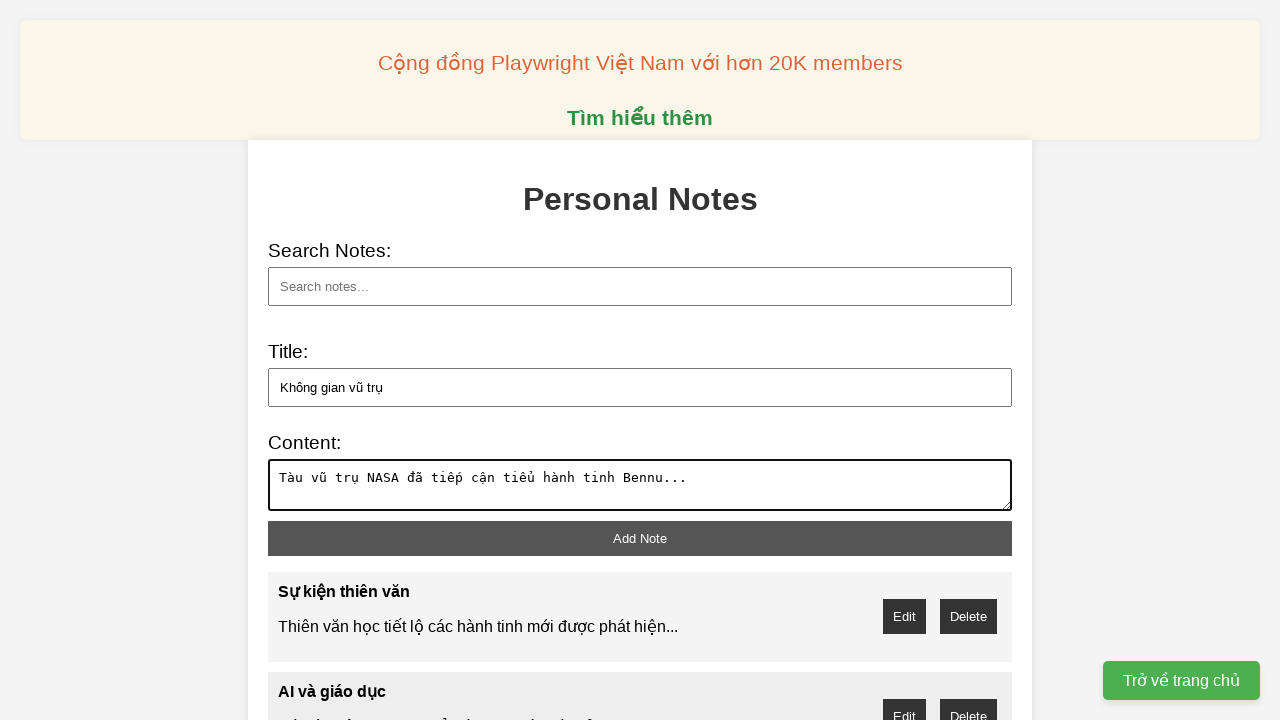

Clicked add button to create note: Không gian vũ trụ at (640, 538) on xpath=//*[@id="add-note"]
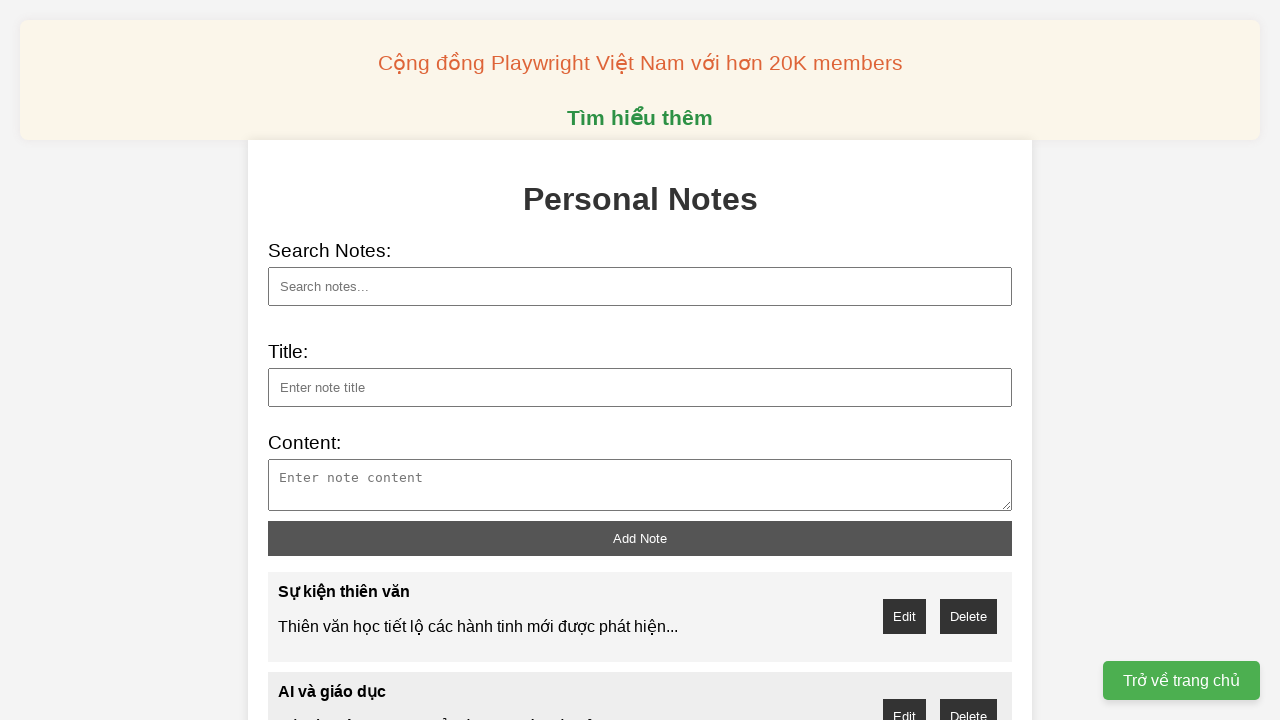

Filled note title: Phát minh năng lượng on xpath=//*[@id="note-title"]
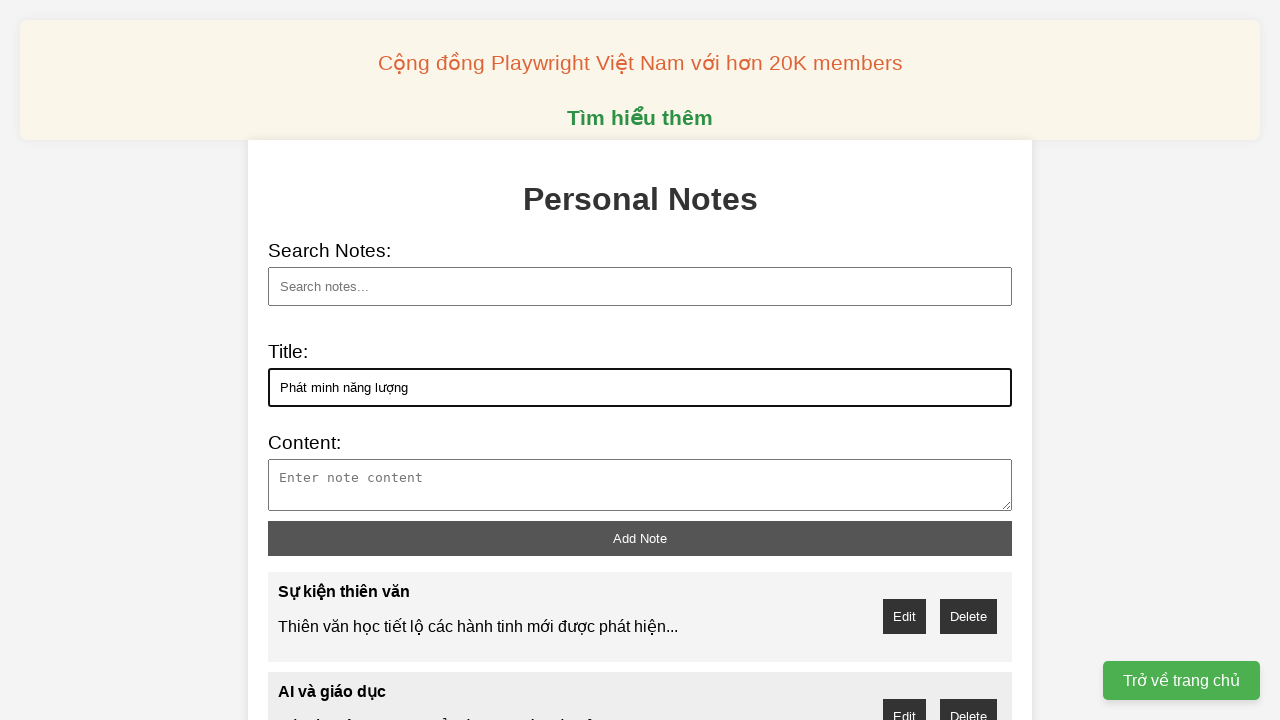

Filled note content for: Phát minh năng lượng on xpath=//*[@id="note-content"]
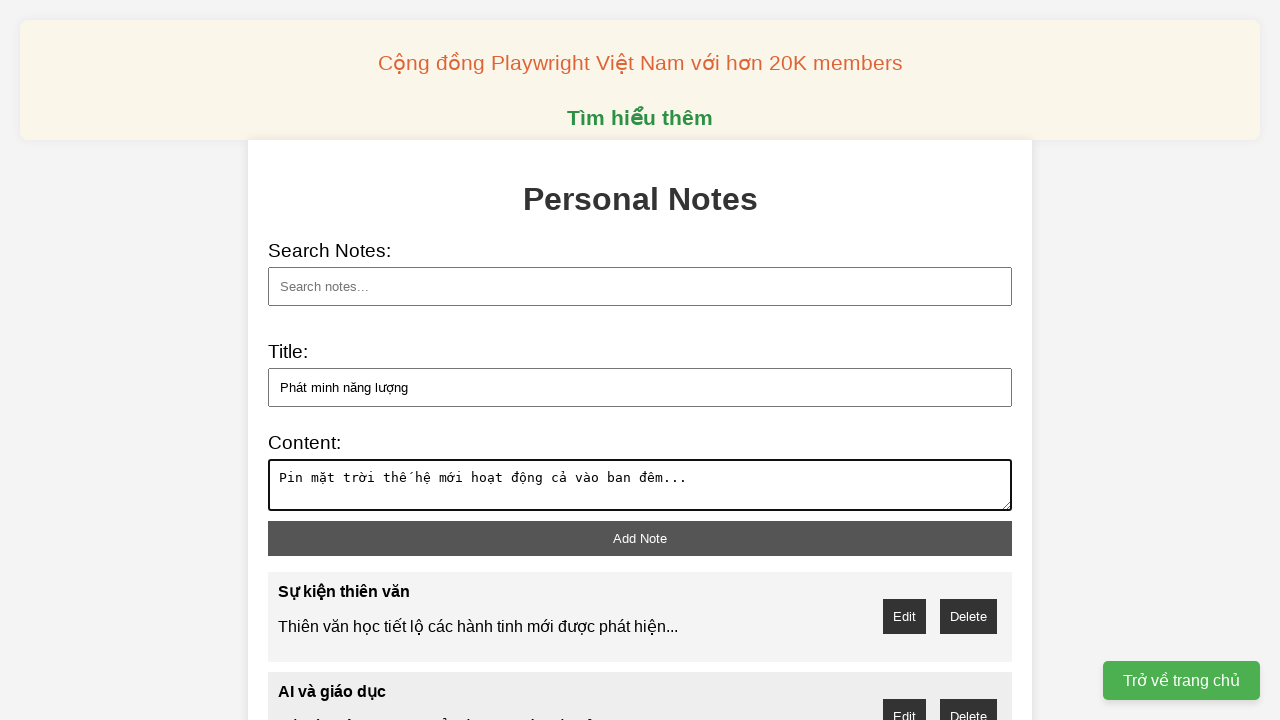

Clicked add button to create note: Phát minh năng lượng at (640, 538) on xpath=//*[@id="add-note"]
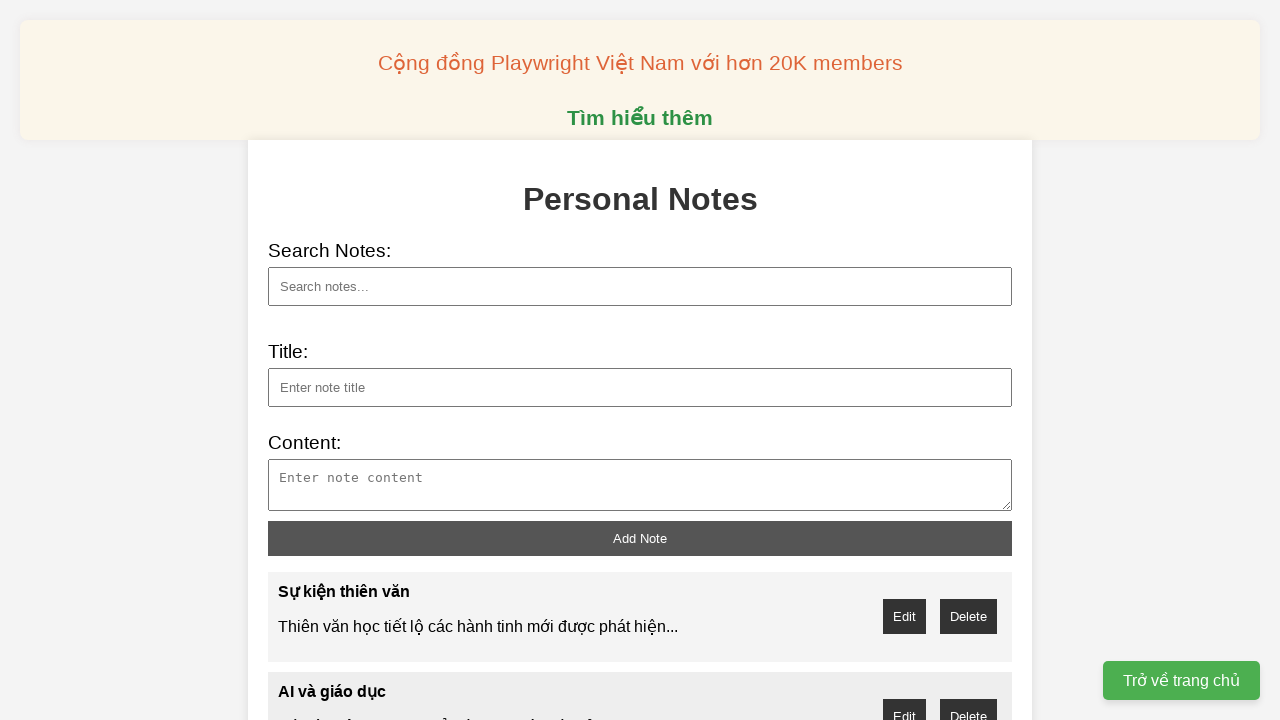

Filled note title: Sinh học tiến hóa on xpath=//*[@id="note-title"]
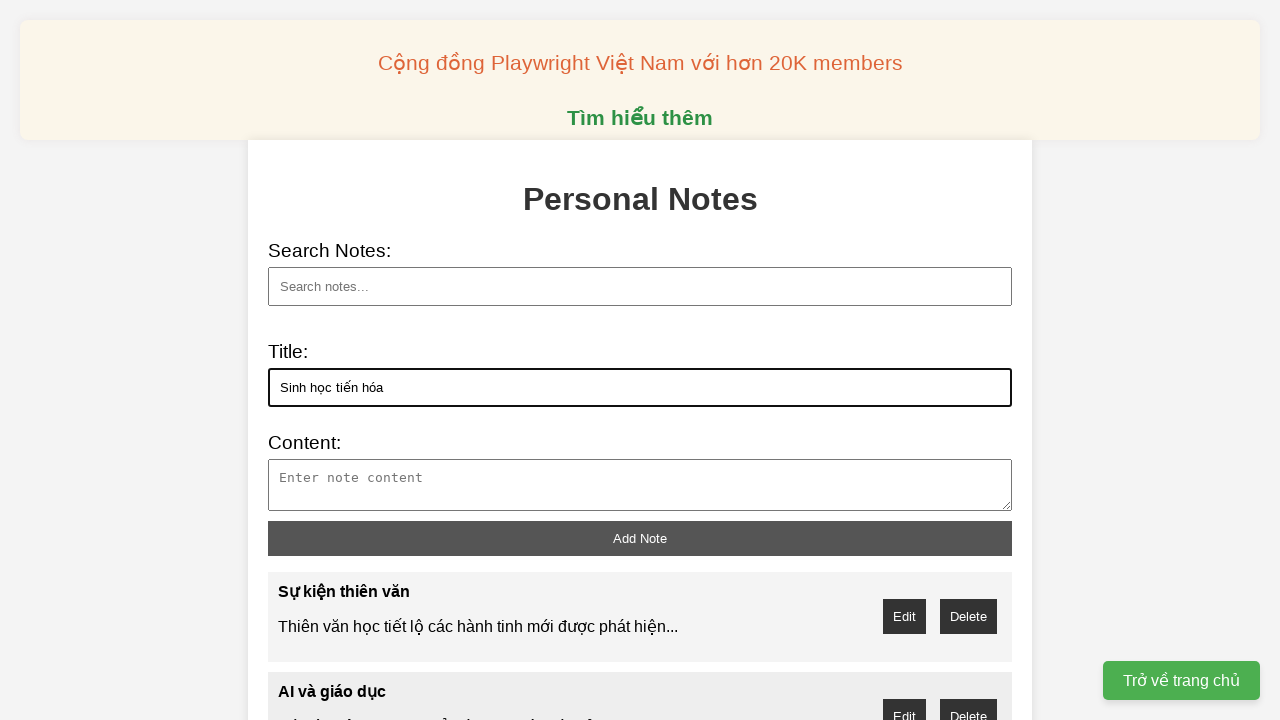

Filled note content for: Sinh học tiến hóa on xpath=//*[@id="note-content"]
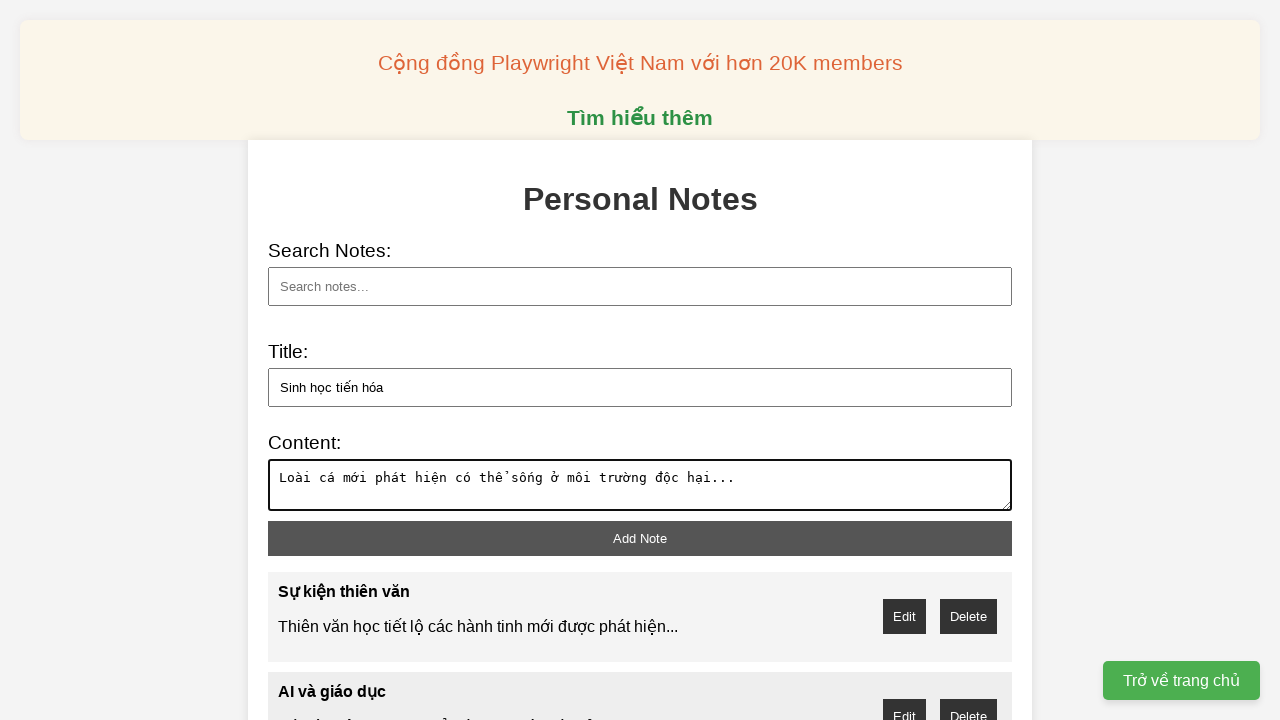

Clicked add button to create note: Sinh học tiến hóa at (640, 538) on xpath=//*[@id="add-note"]
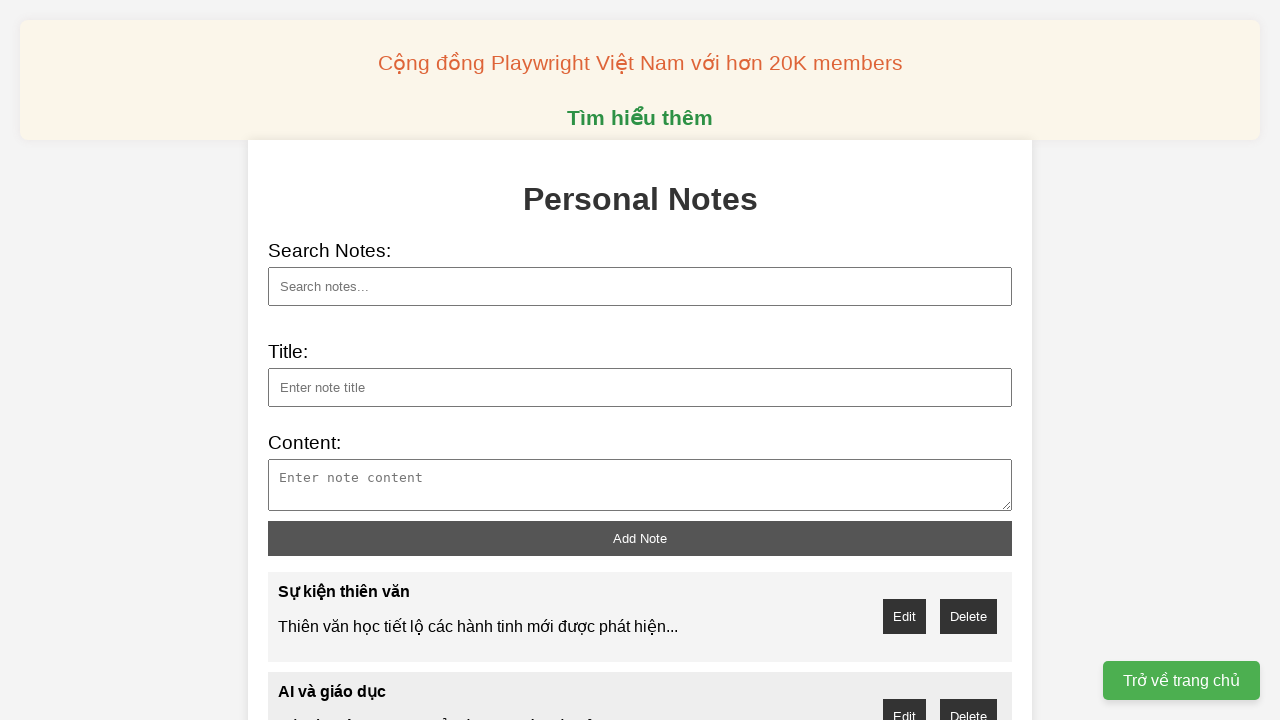

Filled note title: Dinh dưỡng on xpath=//*[@id="note-title"]
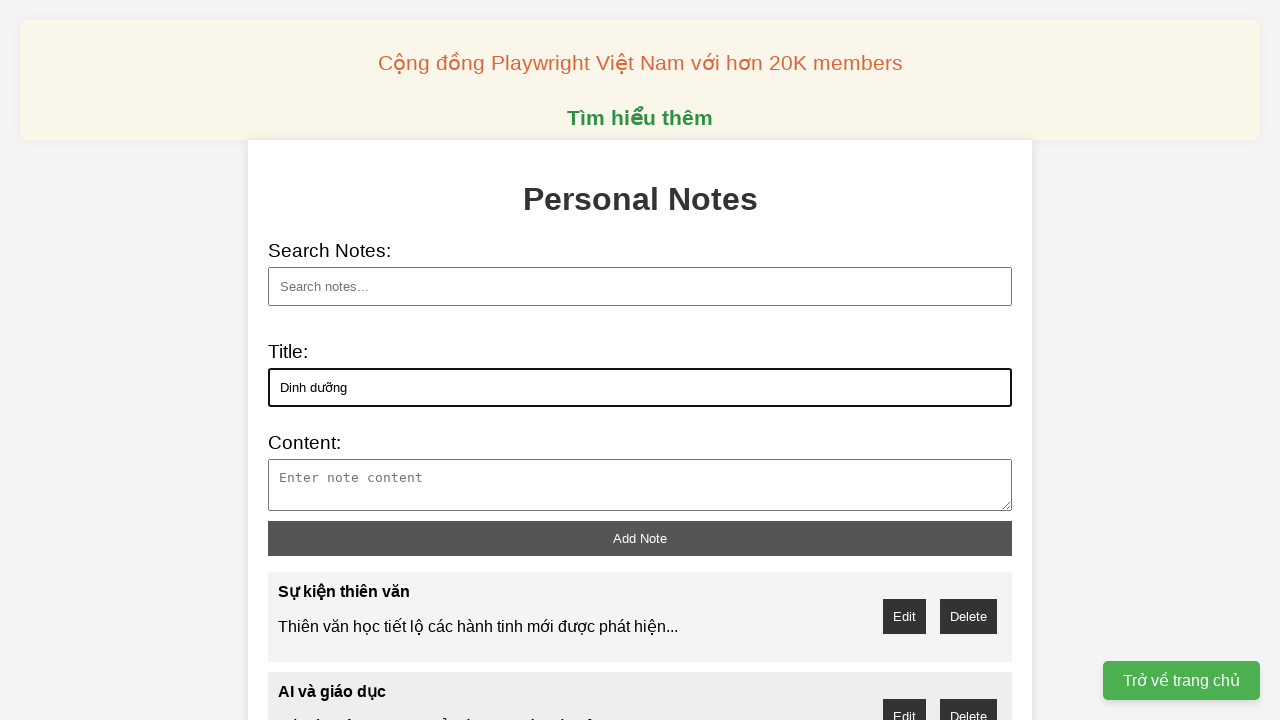

Filled note content for: Dinh dưỡng on xpath=//*[@id="note-content"]
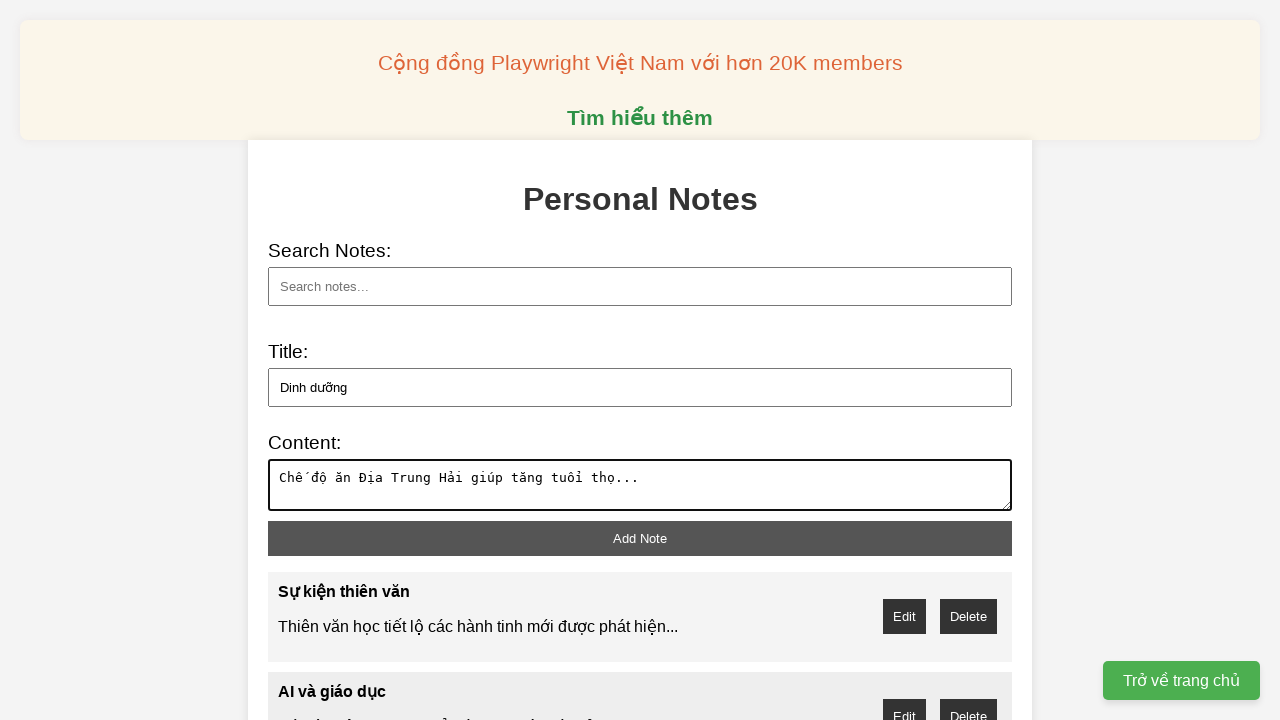

Clicked add button to create note: Dinh dưỡng at (640, 538) on xpath=//*[@id="add-note"]
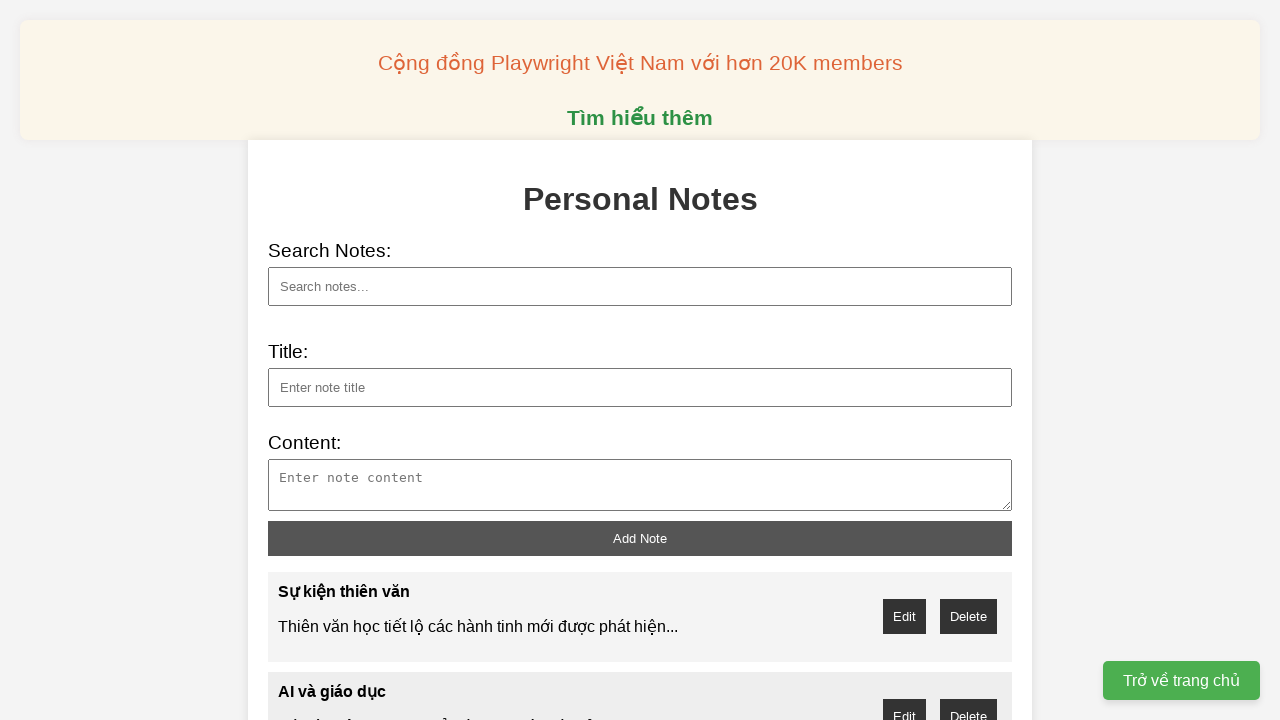

Filled note title: Tái chế công nghệ on xpath=//*[@id="note-title"]
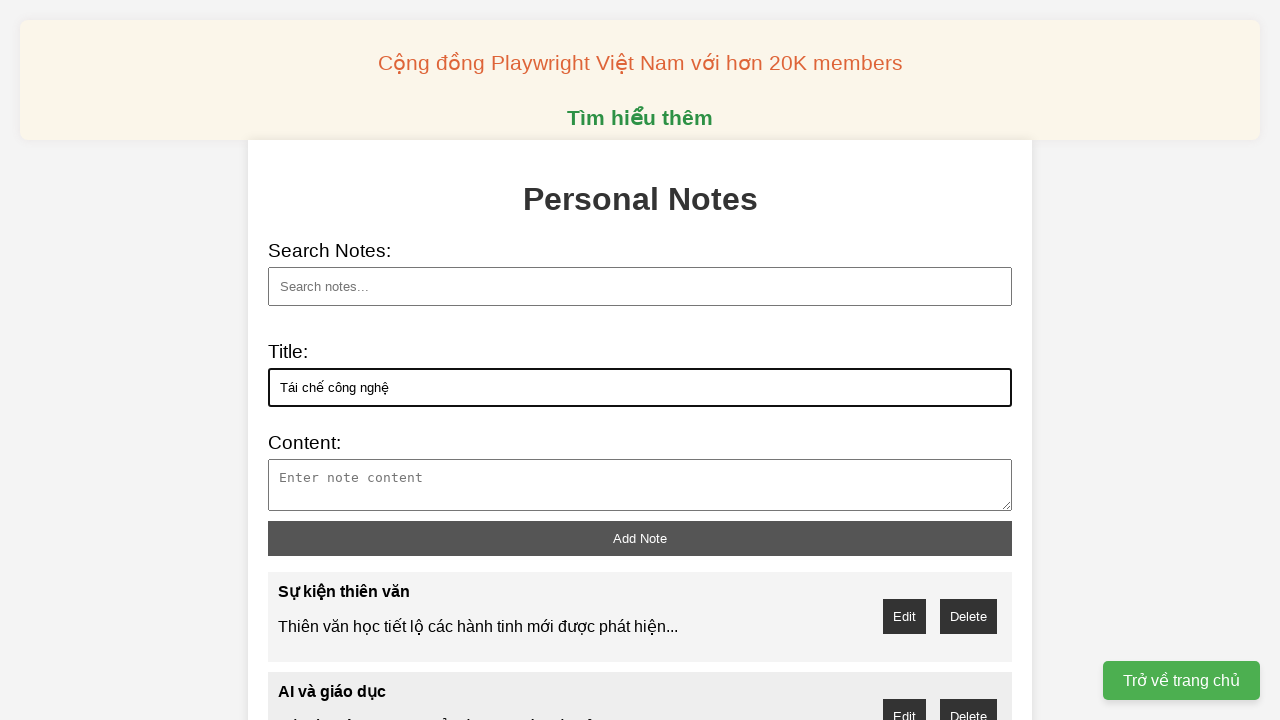

Filled note content for: Tái chế công nghệ on xpath=//*[@id="note-content"]
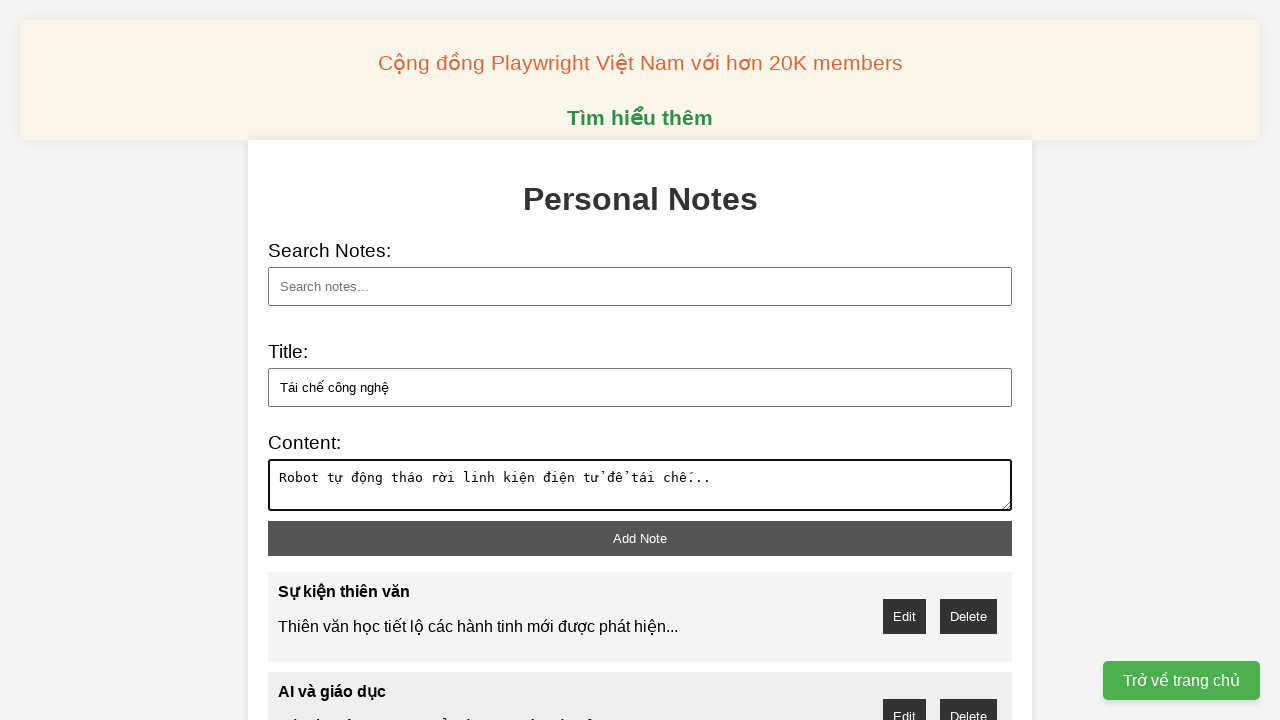

Clicked add button to create note: Tái chế công nghệ at (640, 538) on xpath=//*[@id="add-note"]
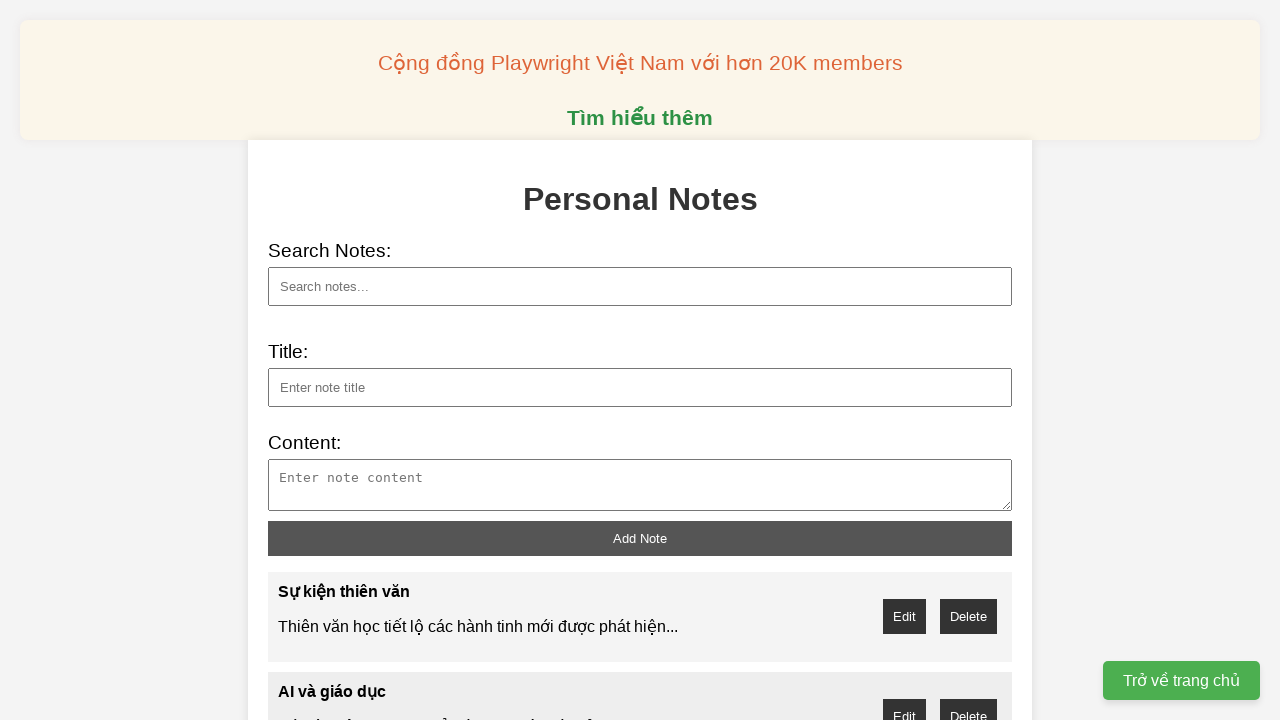

Searched for note containing 'Tái chế' on xpath=//*[@id="search"]
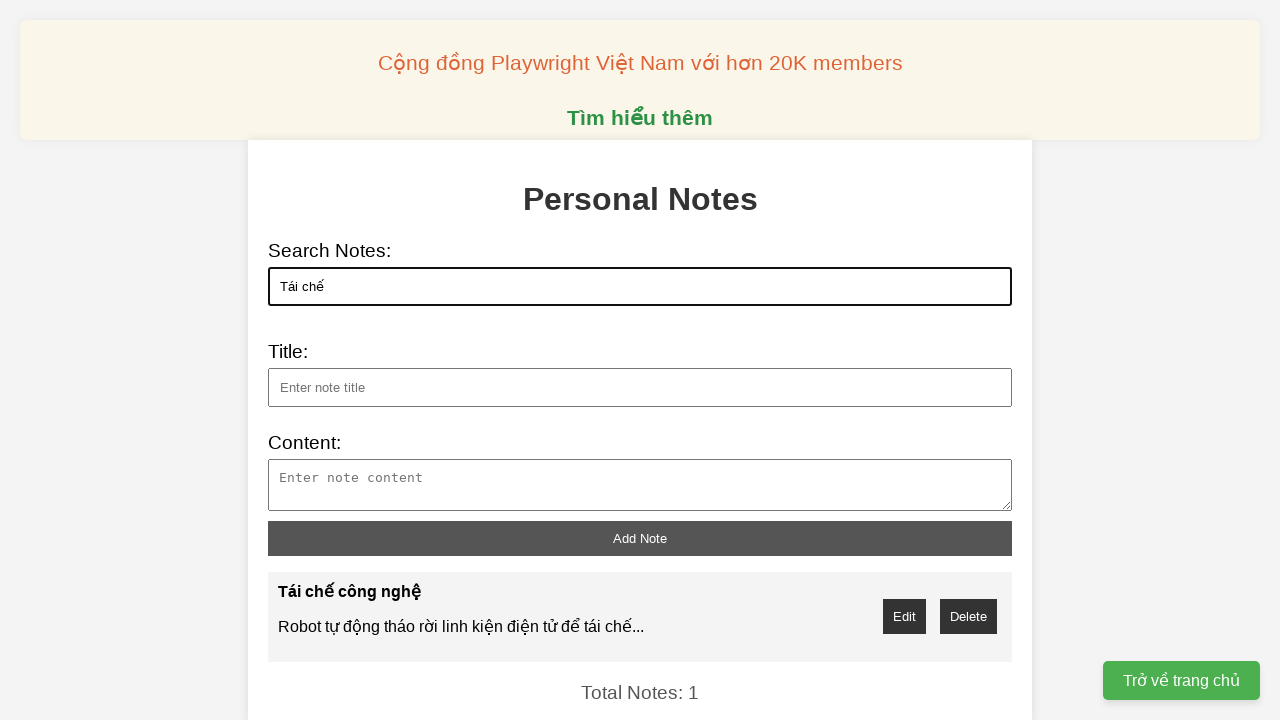

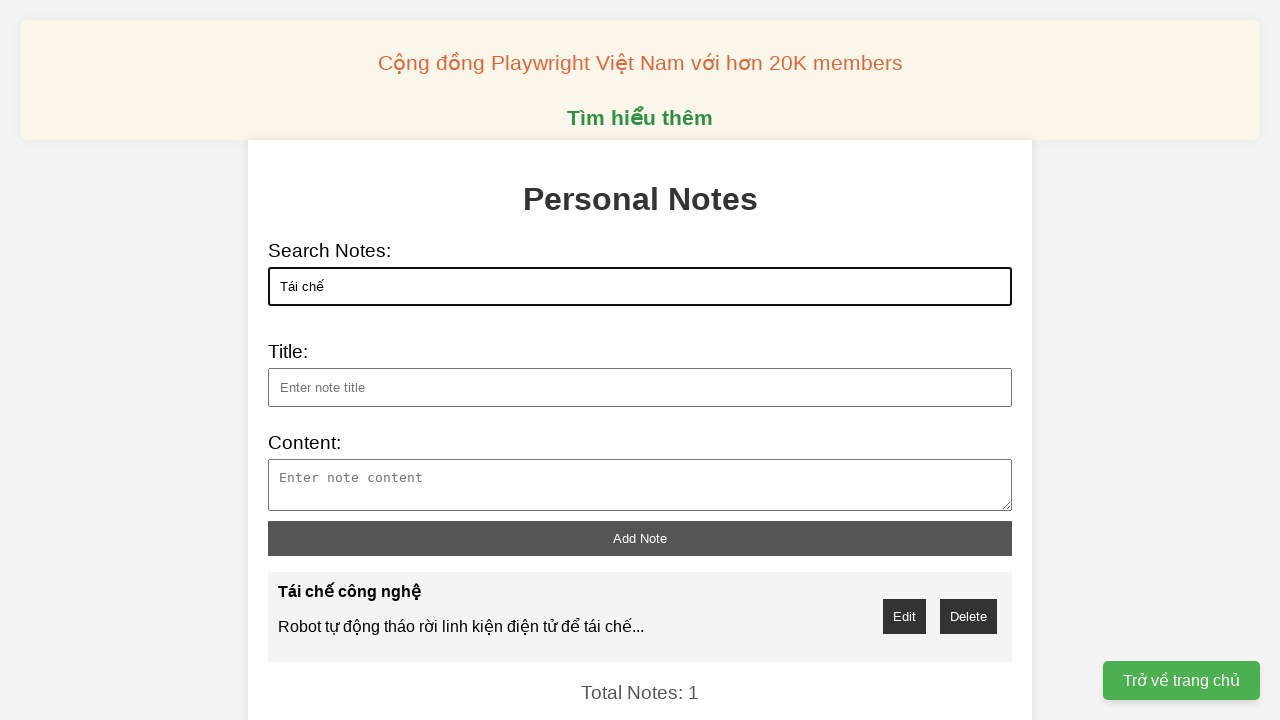